Tests double-click functionality by double-clicking a button and verifying the response text appears

Starting URL: https://automationfc.github.io/basic-form/index.html

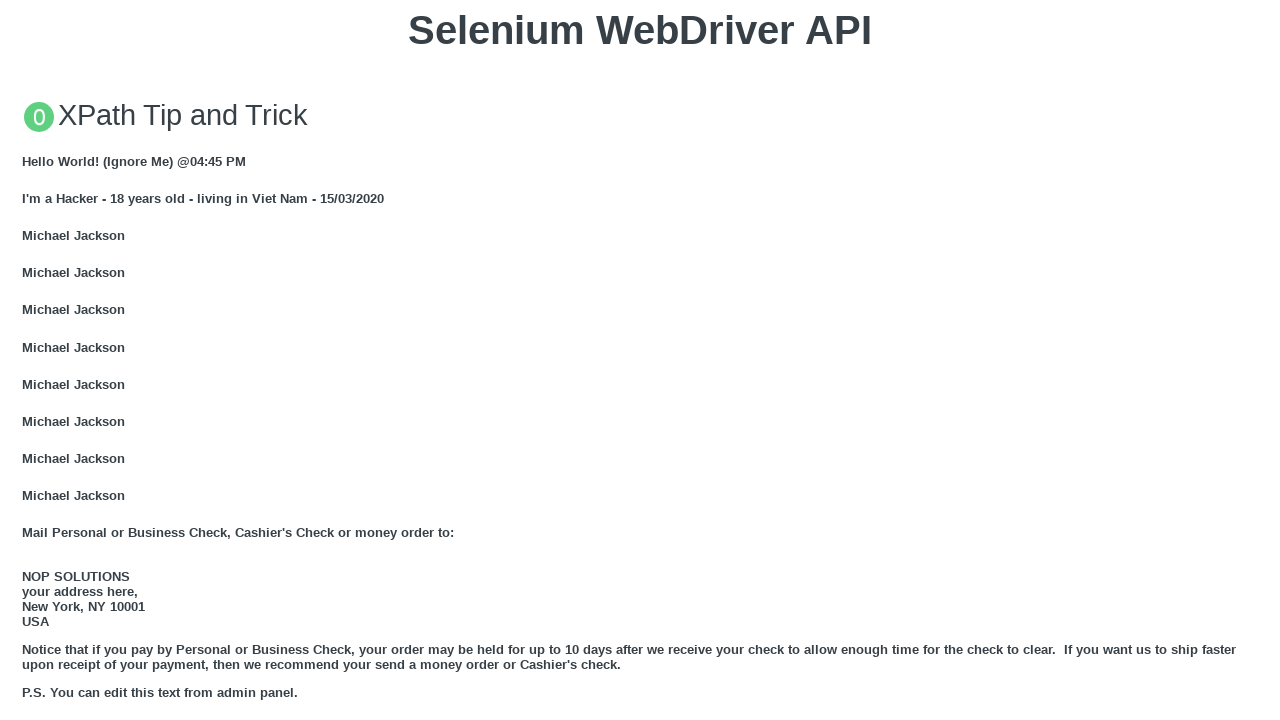

Located the double click button element
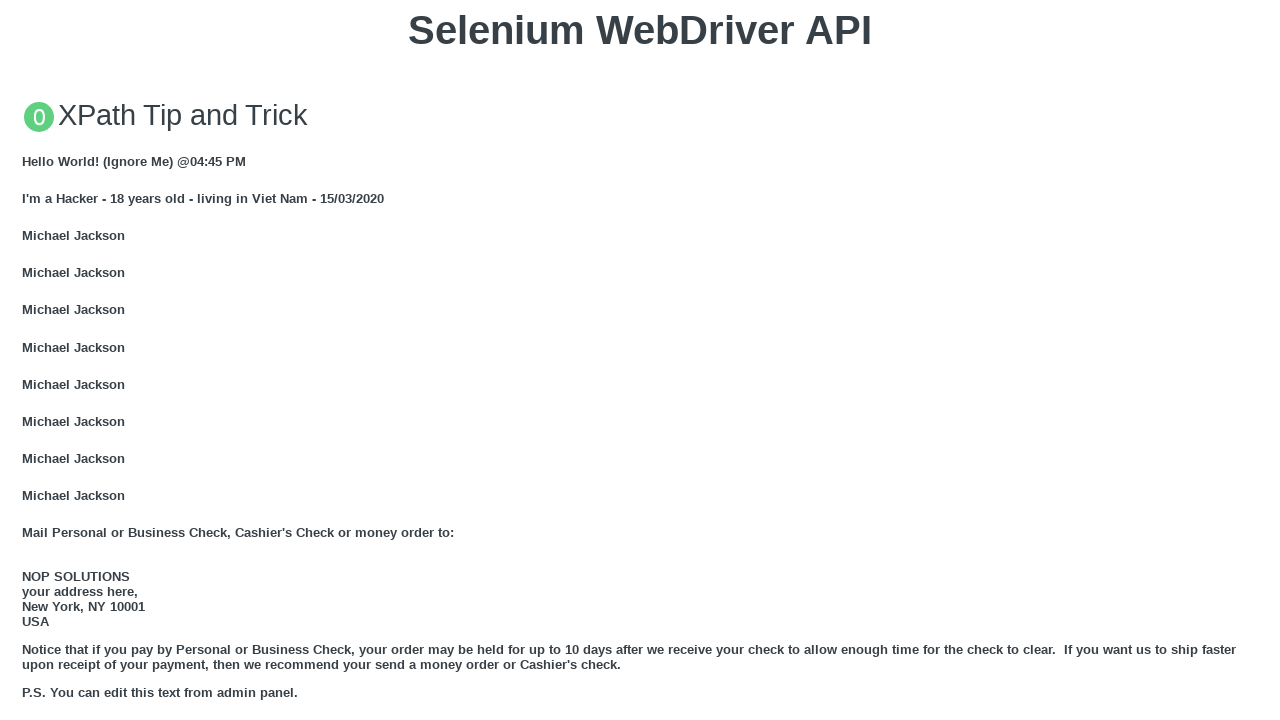

Scrolled double click button into view
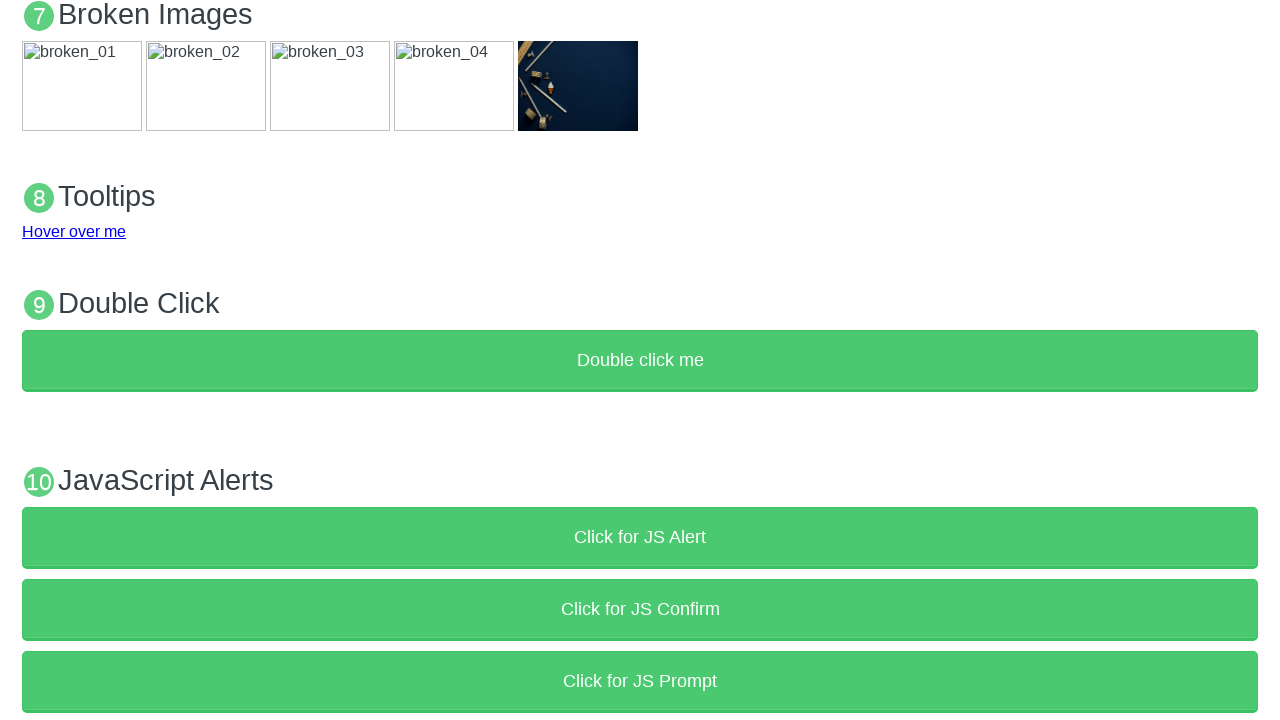

Double-clicked the button at (640, 361) on xpath=//button[text()='Double click me']
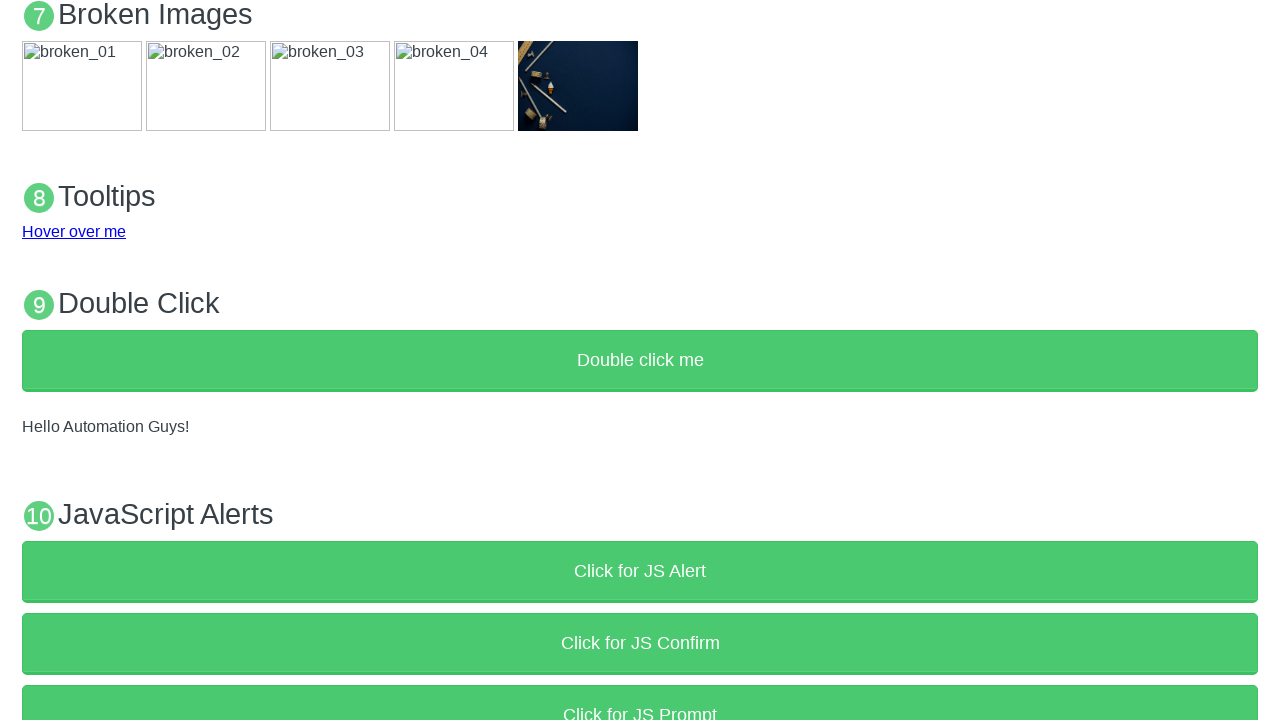

Retrieved response text from demo element
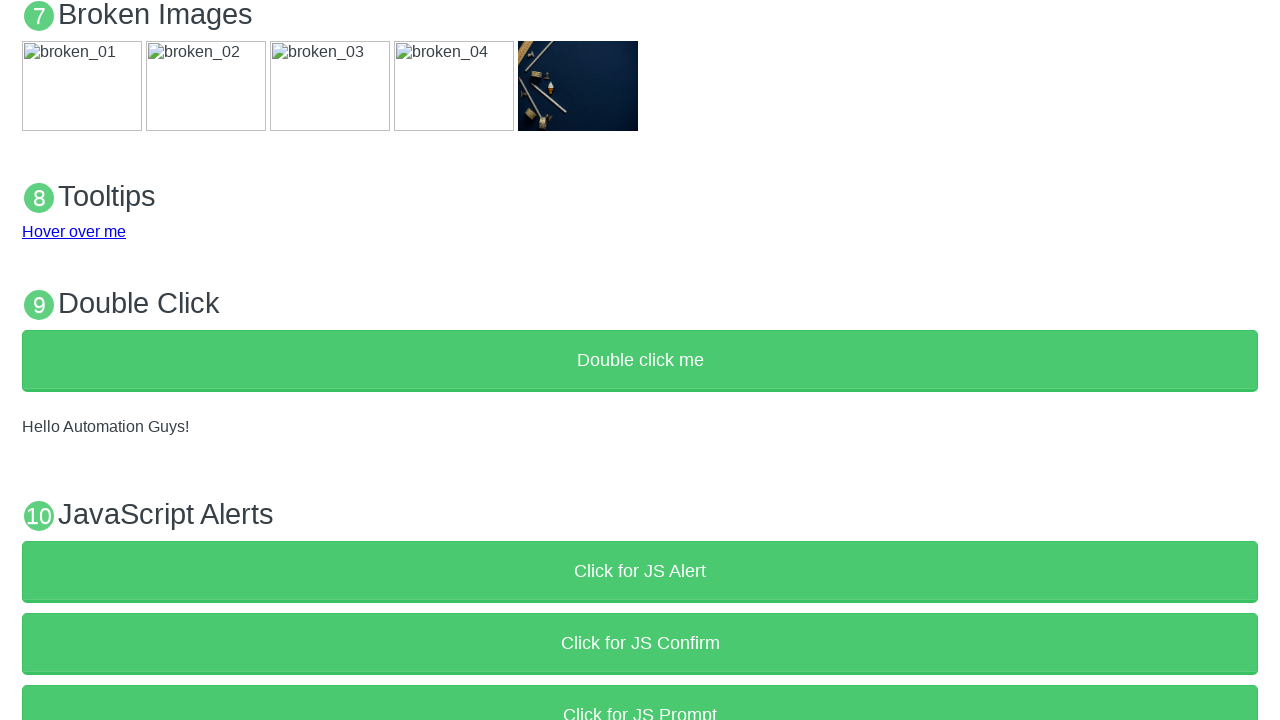

Verified response text matches expected value 'Hello Automation Guys!'
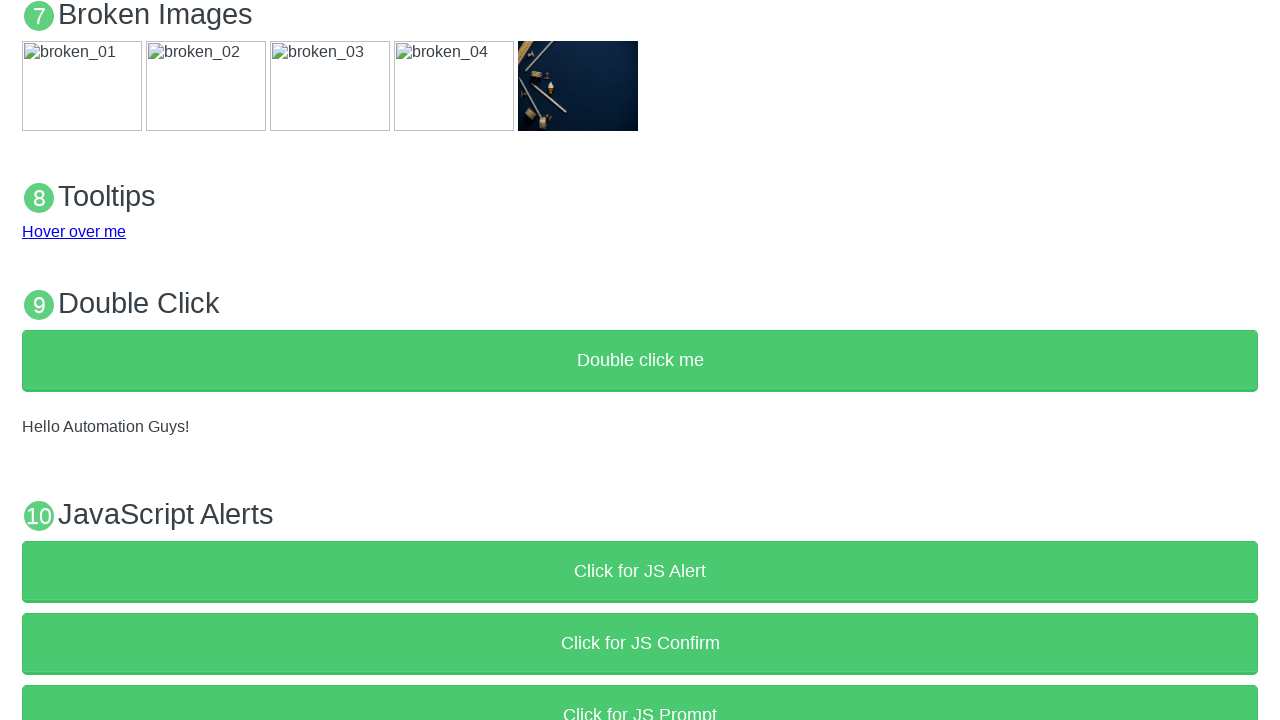

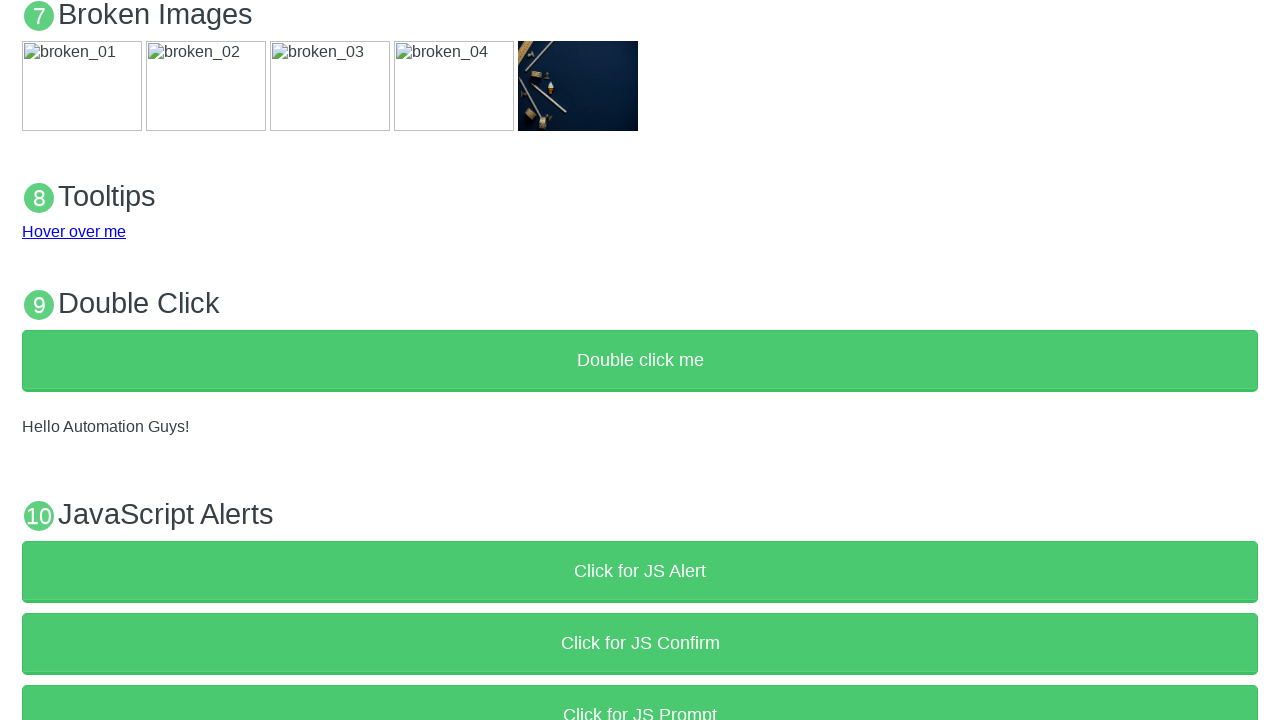